Tests adding and removing elements dynamically on a page by clicking the "Add Element" button to create a delete button, then clicking the delete button to remove it

Starting URL: https://practice.cydeo.com/add_remove_elements/

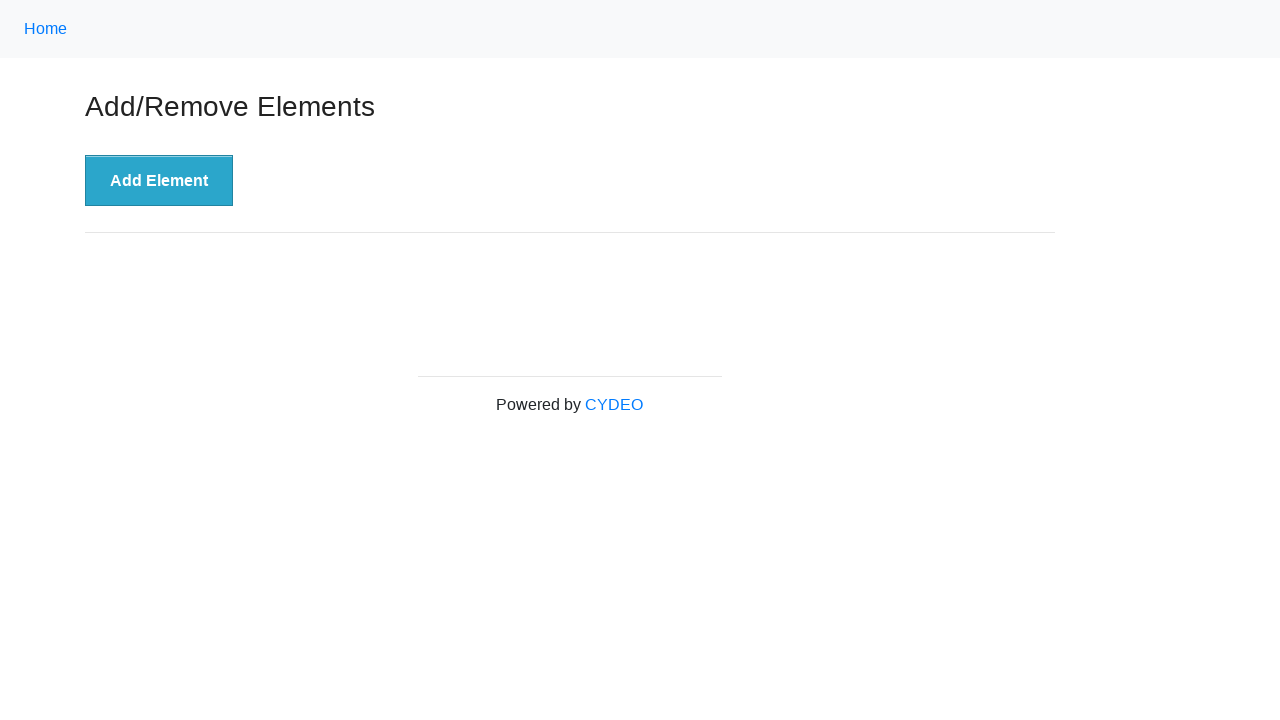

Clicked 'Add Element' button to create a delete button at (159, 181) on xpath=//button[@onclick='addElement()']
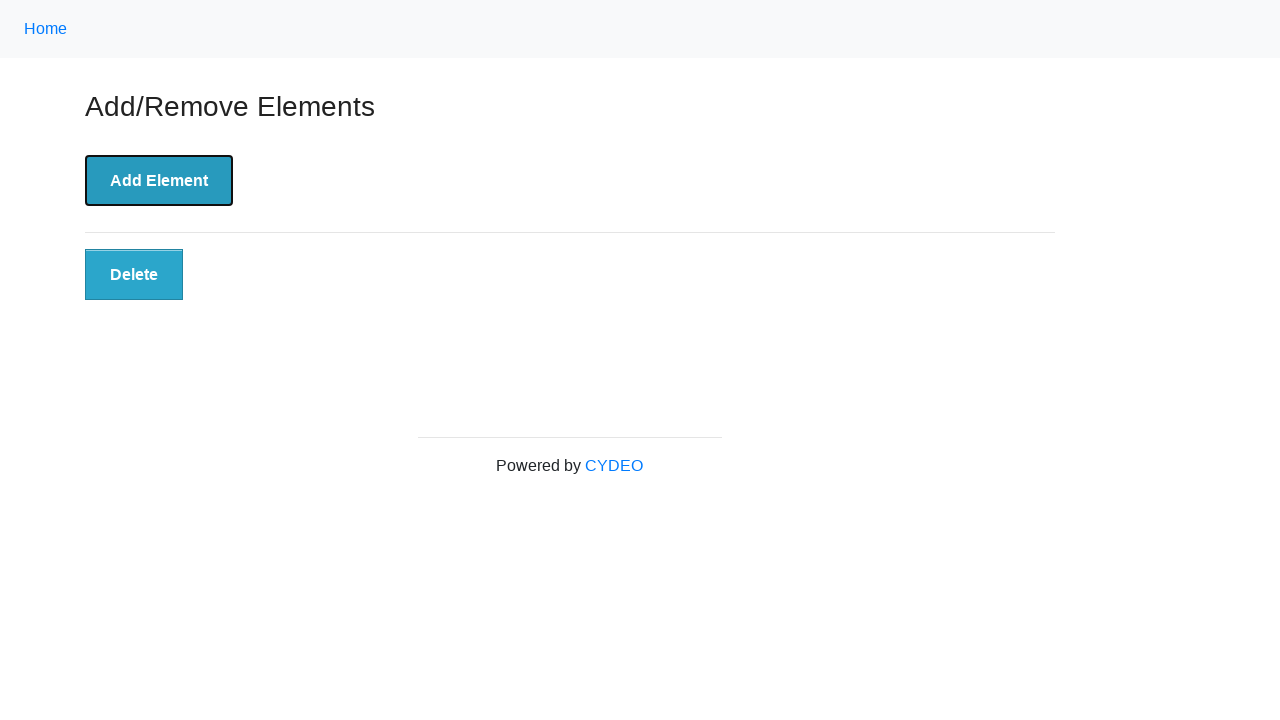

Delete button appeared on the page
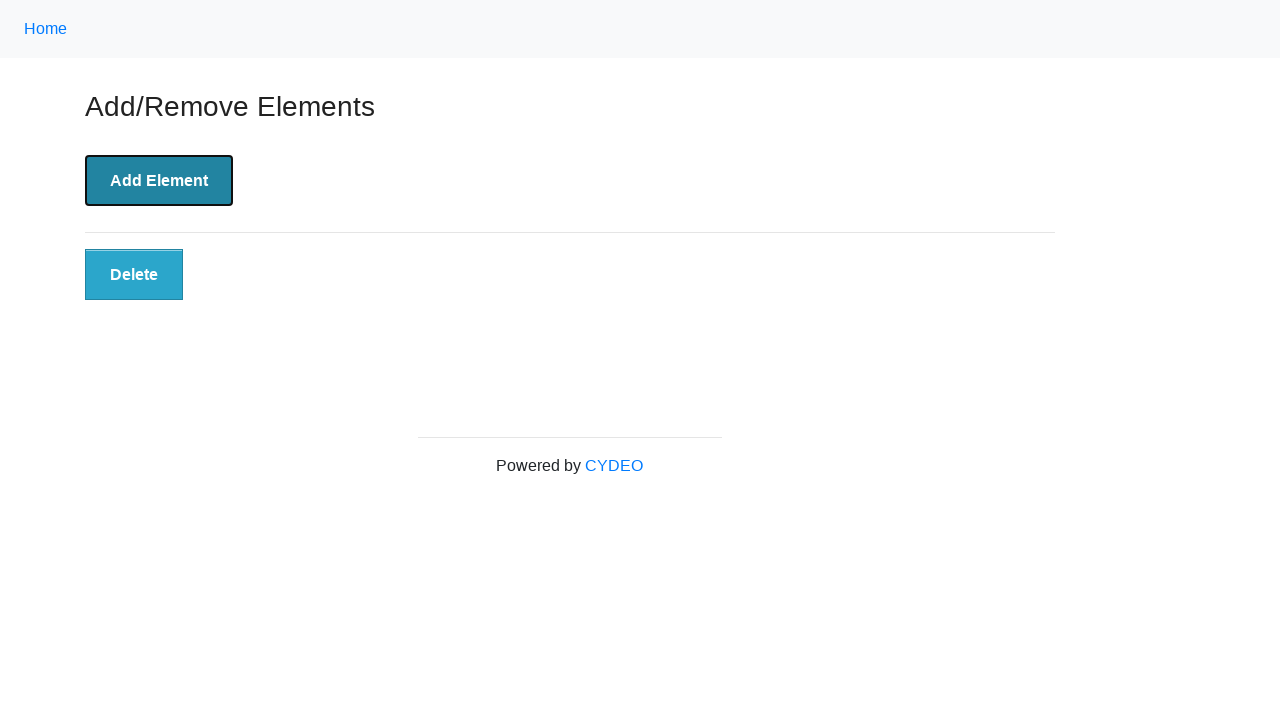

Clicked the dynamically added delete button at (134, 275) on xpath=//button[@class='added-manually']
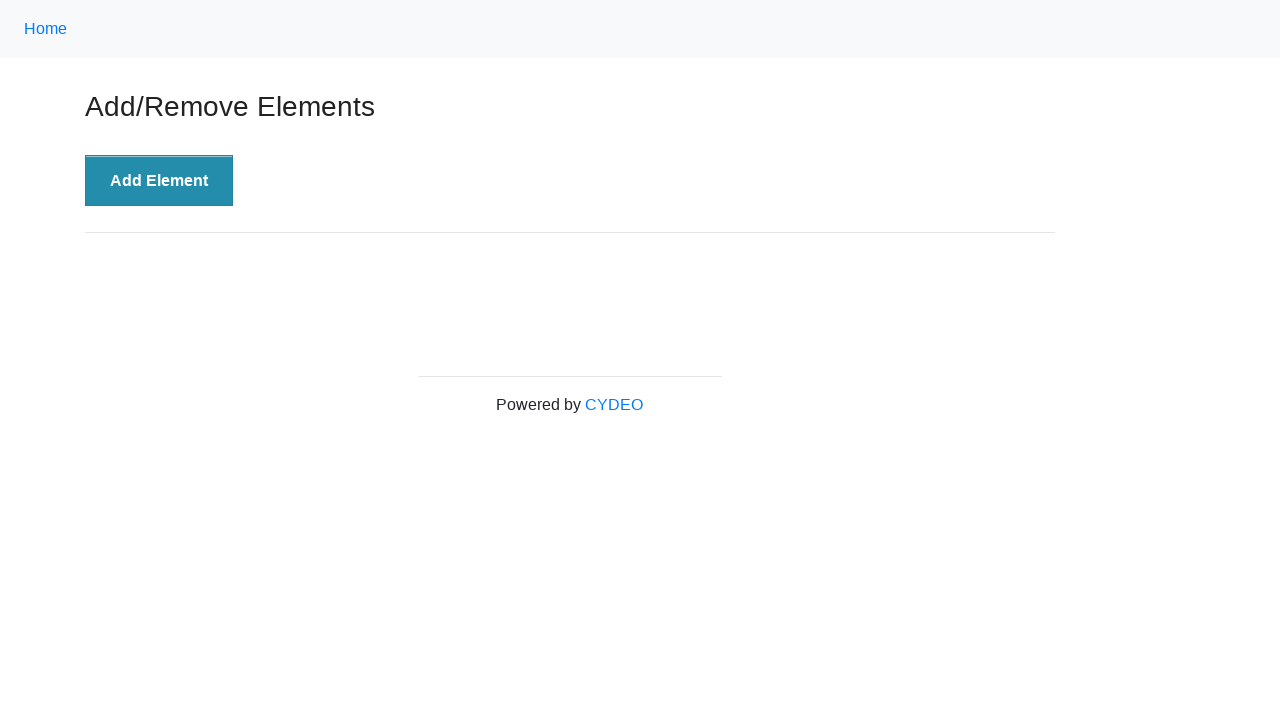

Verified that the delete button was successfully removed from the page
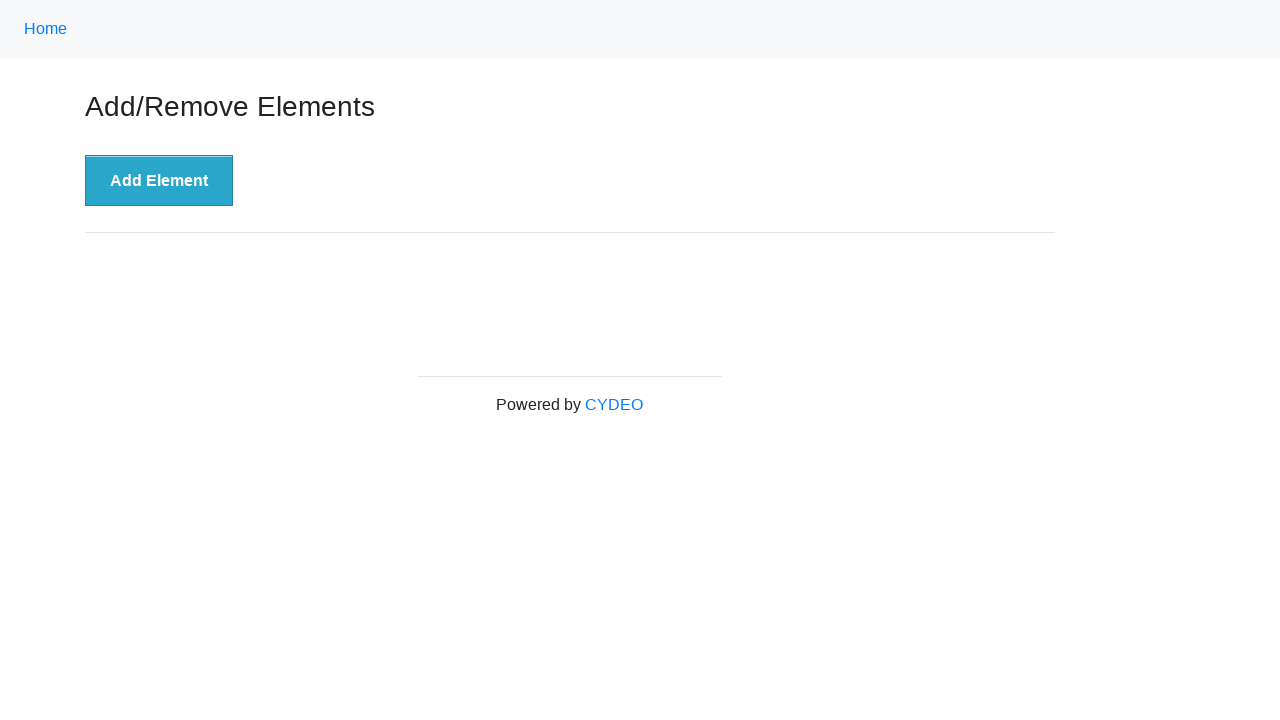

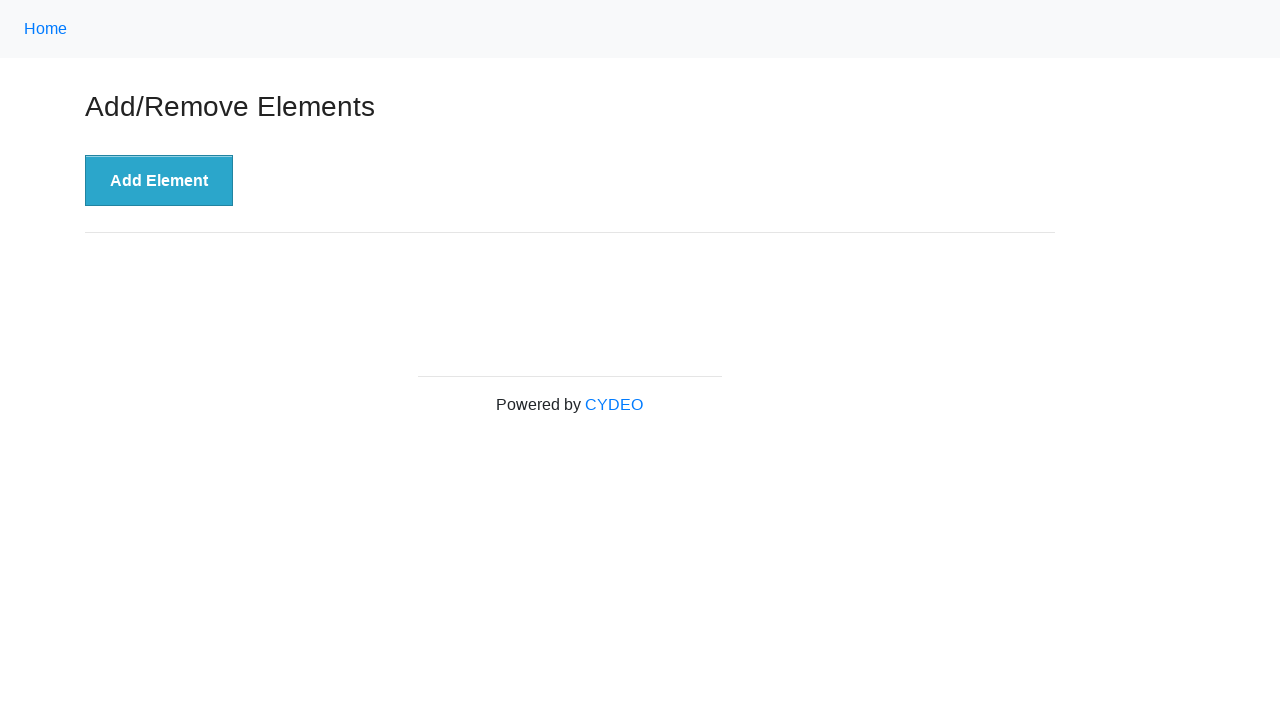